Interacts with a Google Form by clicking on multiple choice options at every 4th interval

Starting URL: https://forms.gle/bqAJti8A1ExZFNdFA

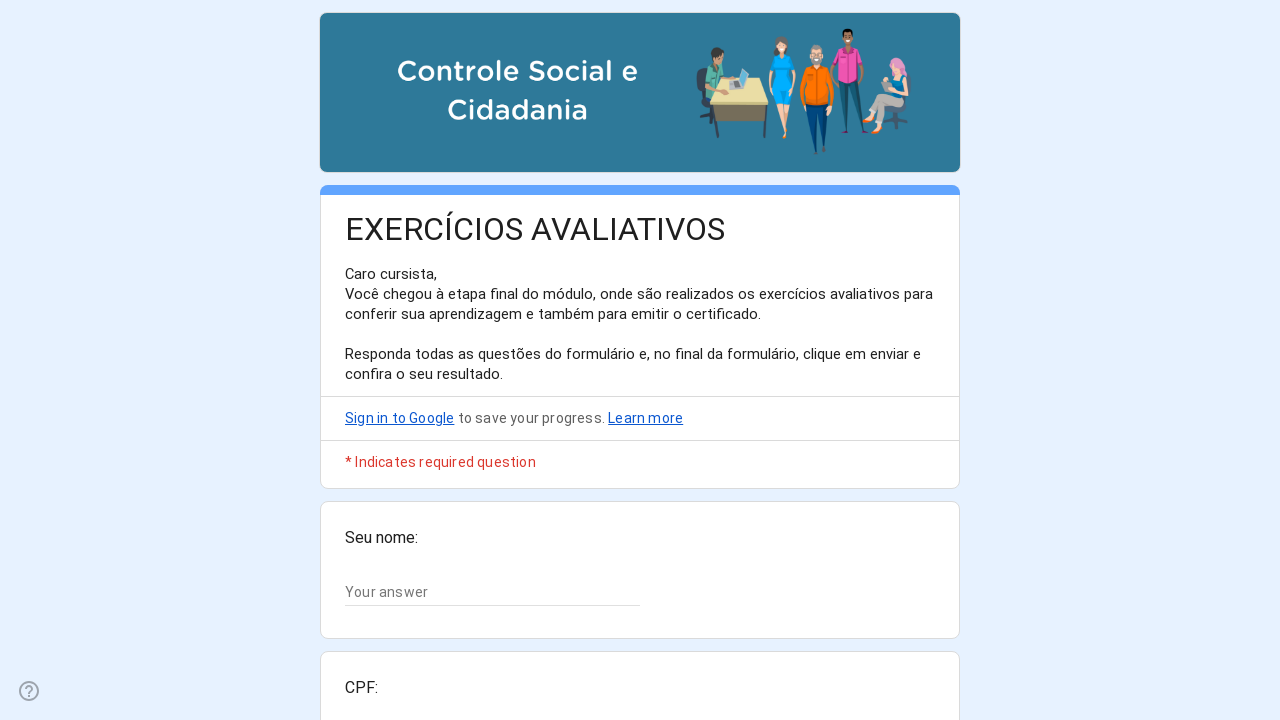

Waited for Google Form multiple choice options to load
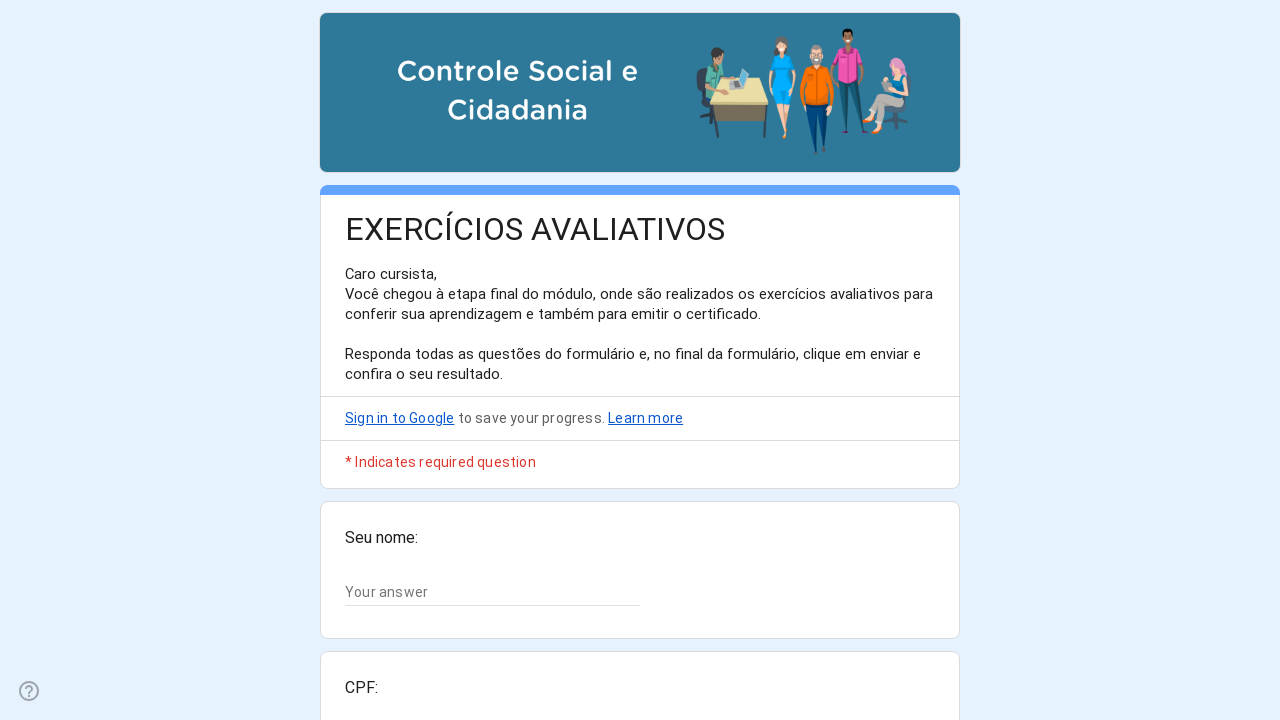

Retrieved all multiple choice option elements from the form
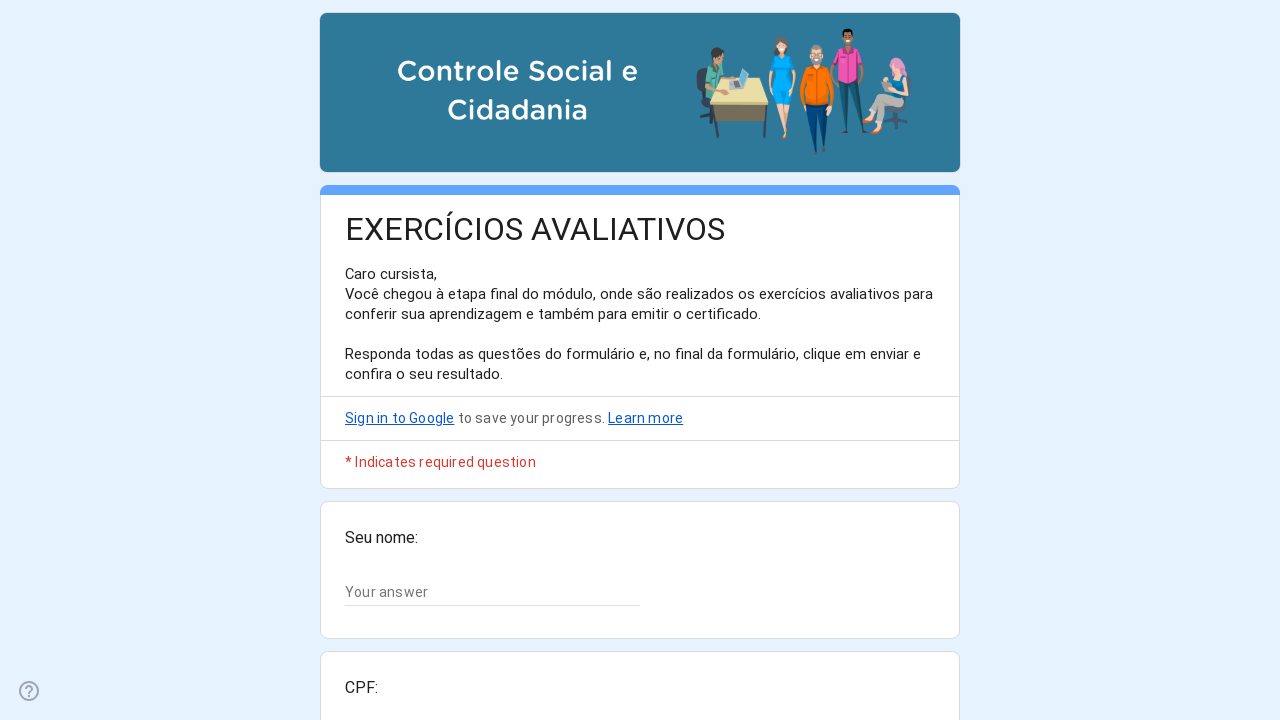

Clicked multiple choice option at index 0 (every 4th interval) at (636, 361) on .docssharedWizToggleLabeledContainer >> nth=0
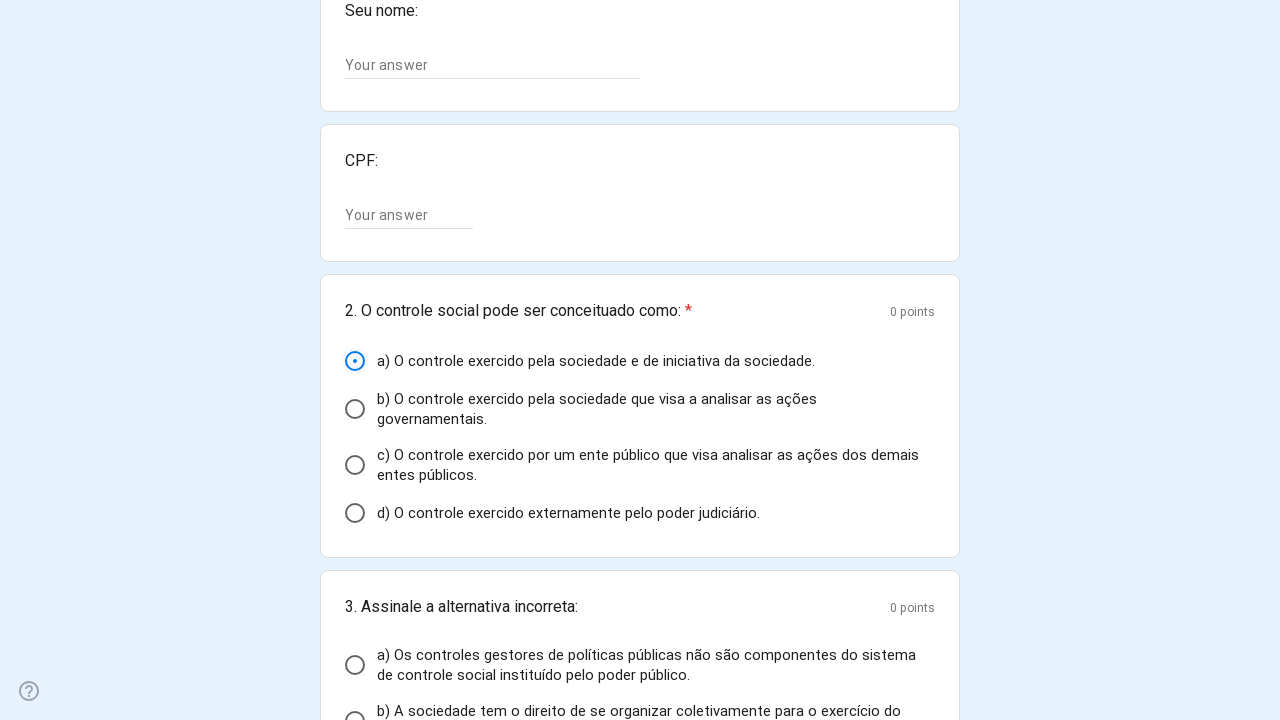

Clicked multiple choice option at index 4 (every 4th interval) at (636, 665) on .docssharedWizToggleLabeledContainer >> nth=4
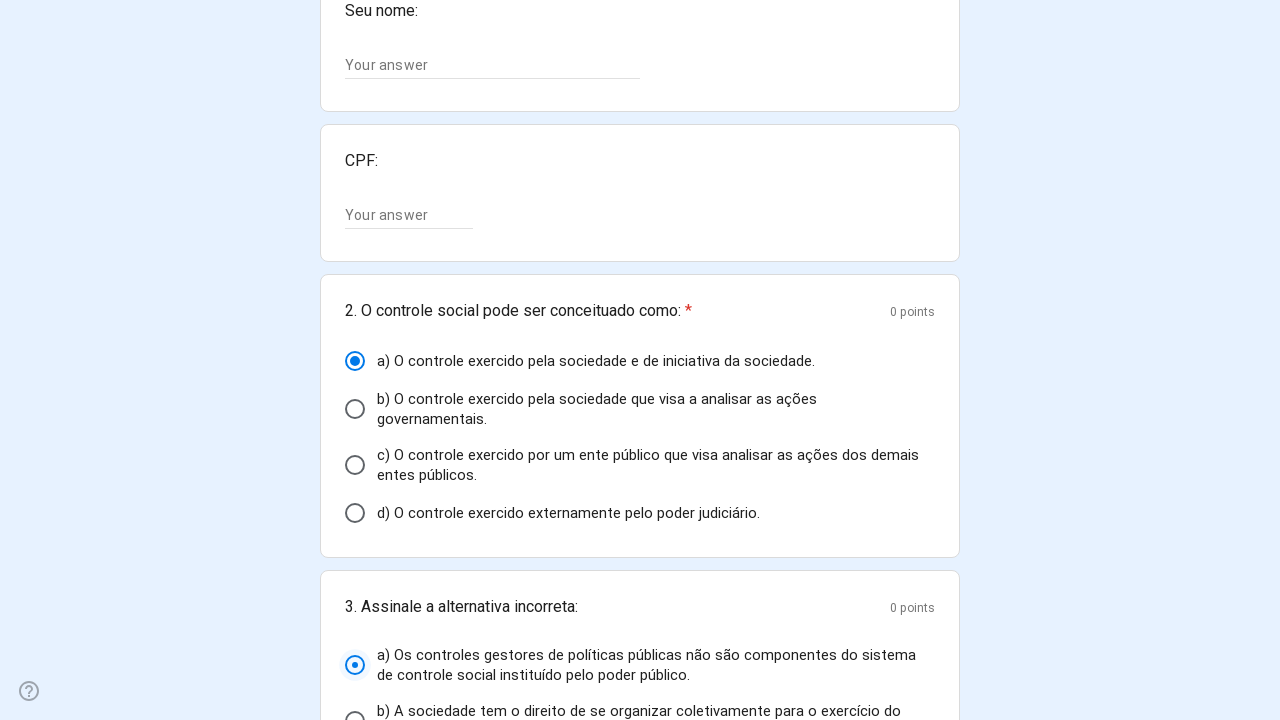

Clicked multiple choice option at index 8 (every 4th interval) at (636, 361) on .docssharedWizToggleLabeledContainer >> nth=8
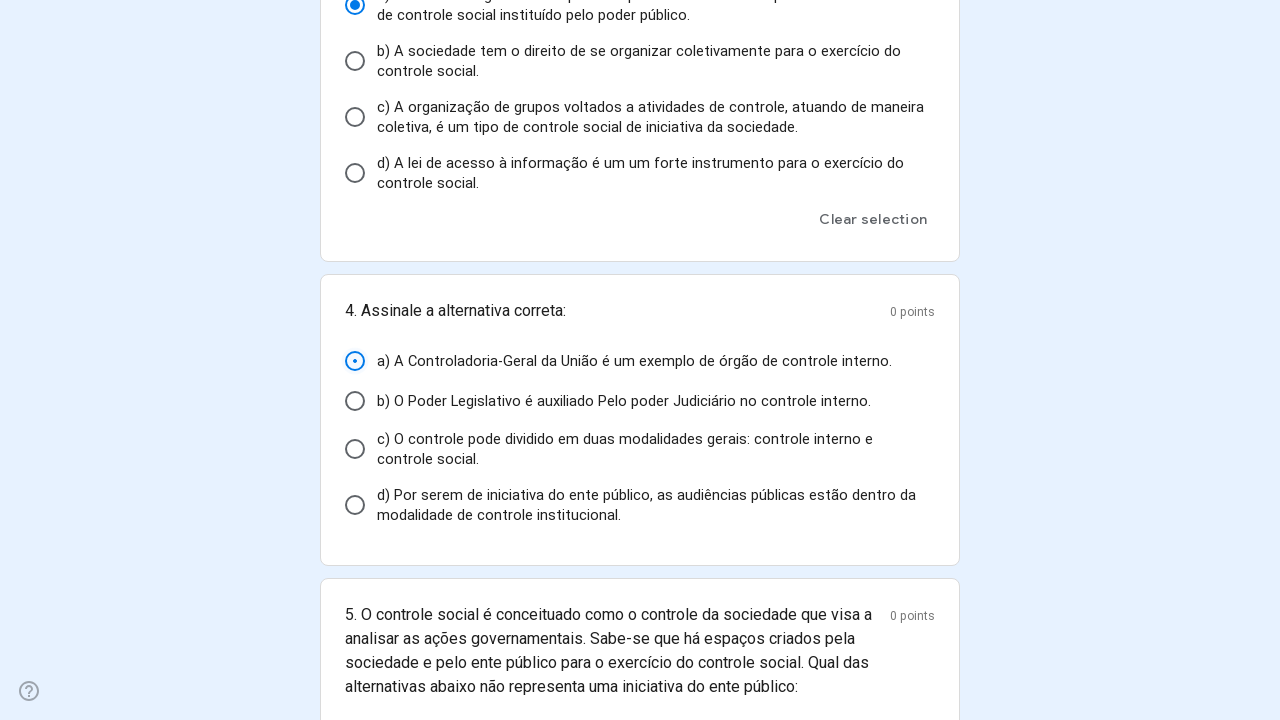

Clicked multiple choice option at index 12 (every 4th interval) at (636, 361) on .docssharedWizToggleLabeledContainer >> nth=12
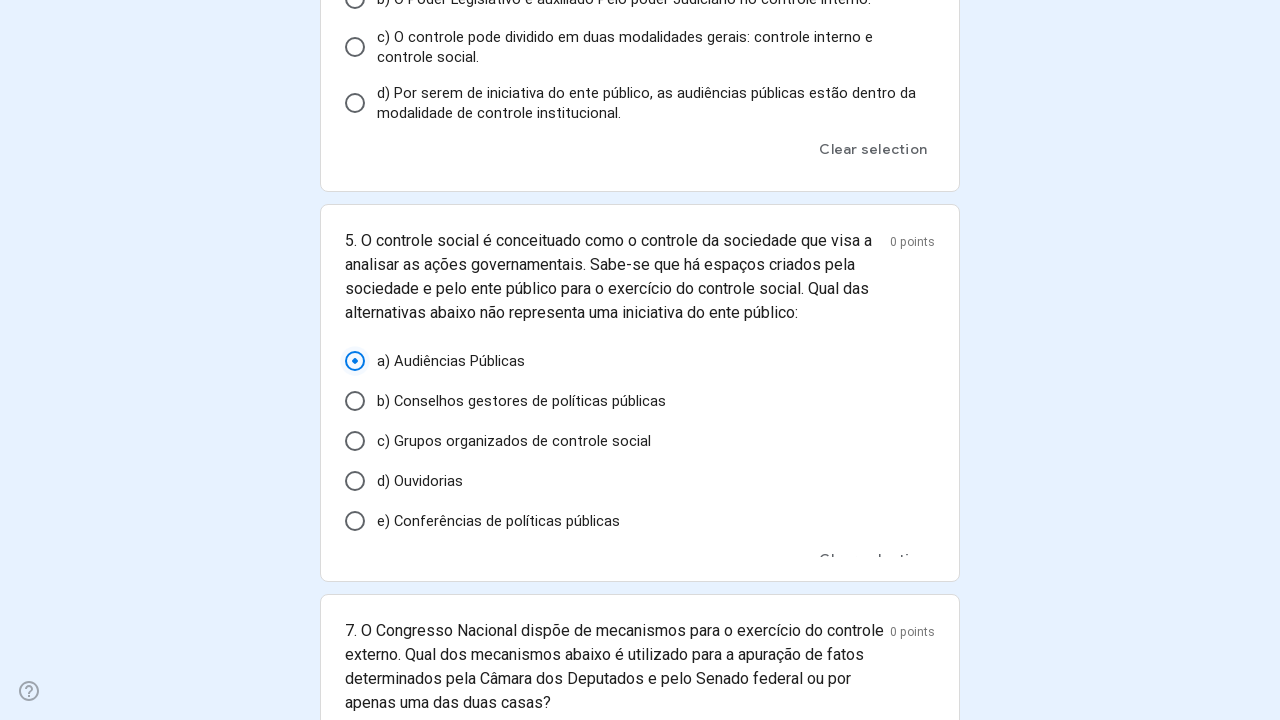

Clicked multiple choice option at index 16 (every 4th interval) at (636, 521) on .docssharedWizToggleLabeledContainer >> nth=16
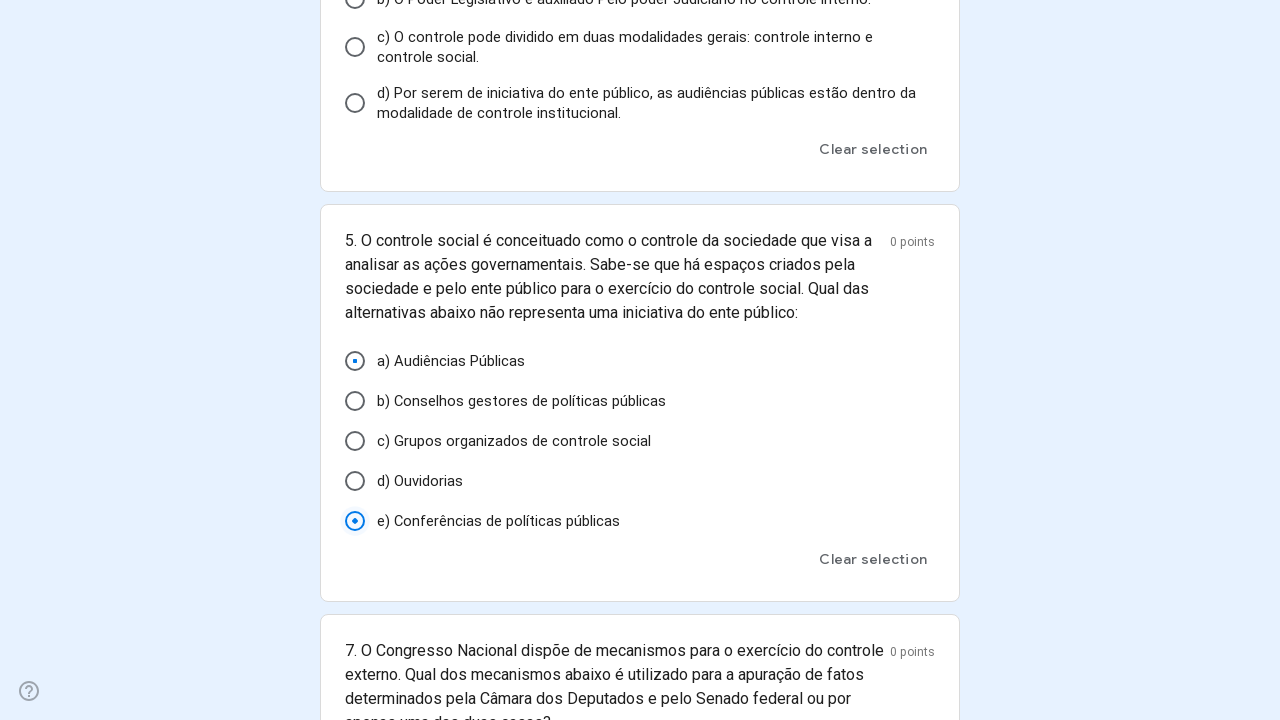

Clicked multiple choice option at index 20 (every 4th interval) at (636, 361) on .docssharedWizToggleLabeledContainer >> nth=20
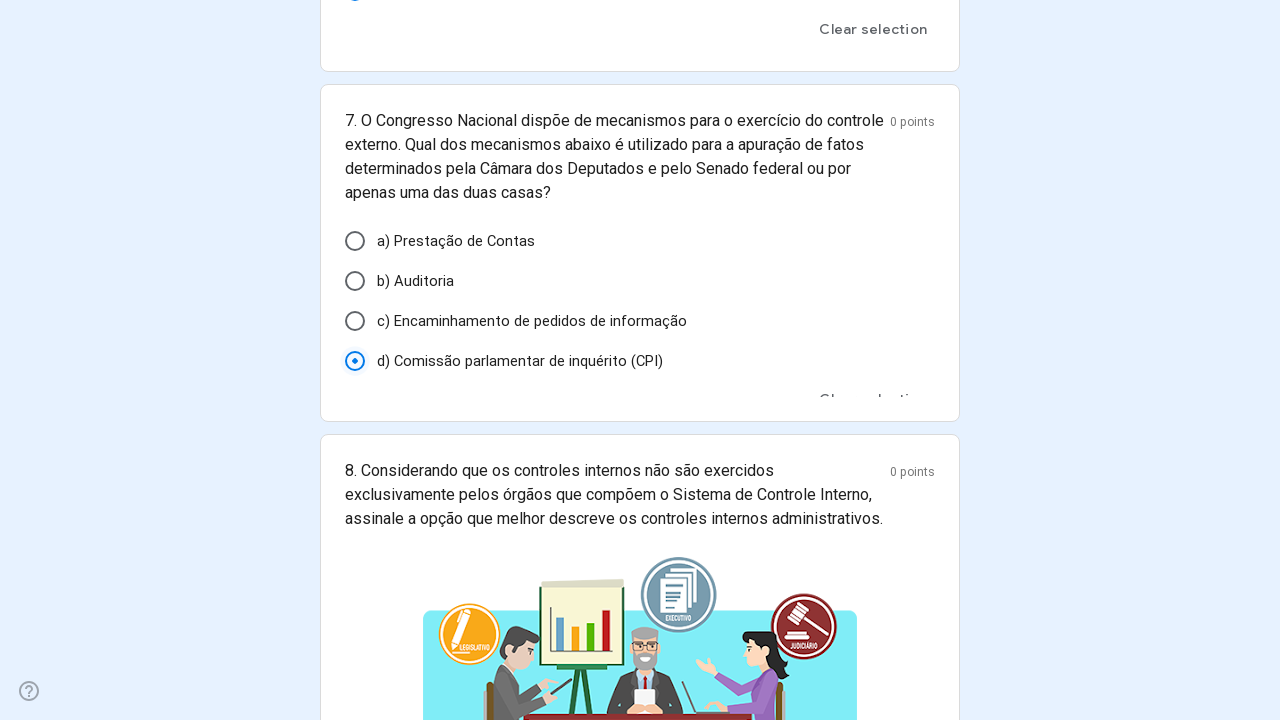

Clicked multiple choice option at index 24 (every 4th interval) at (636, 361) on .docssharedWizToggleLabeledContainer >> nth=24
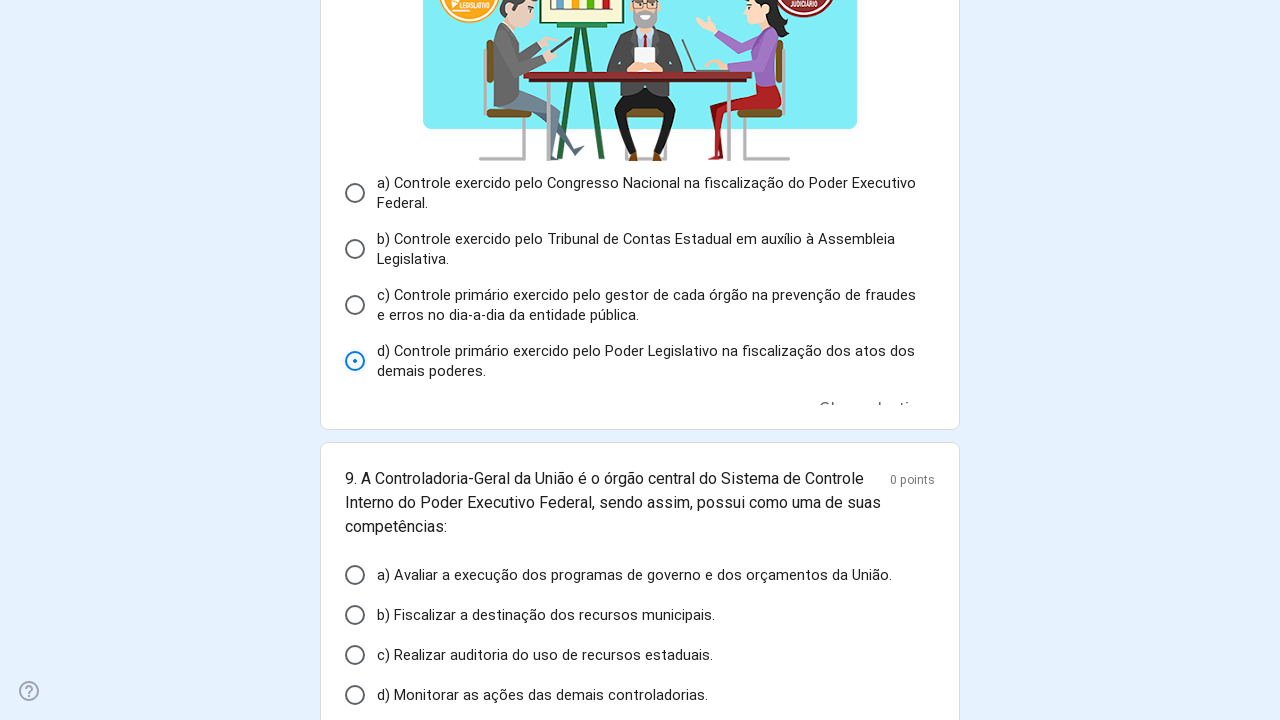

Clicked multiple choice option at index 28 (every 4th interval) at (636, 708) on .docssharedWizToggleLabeledContainer >> nth=28
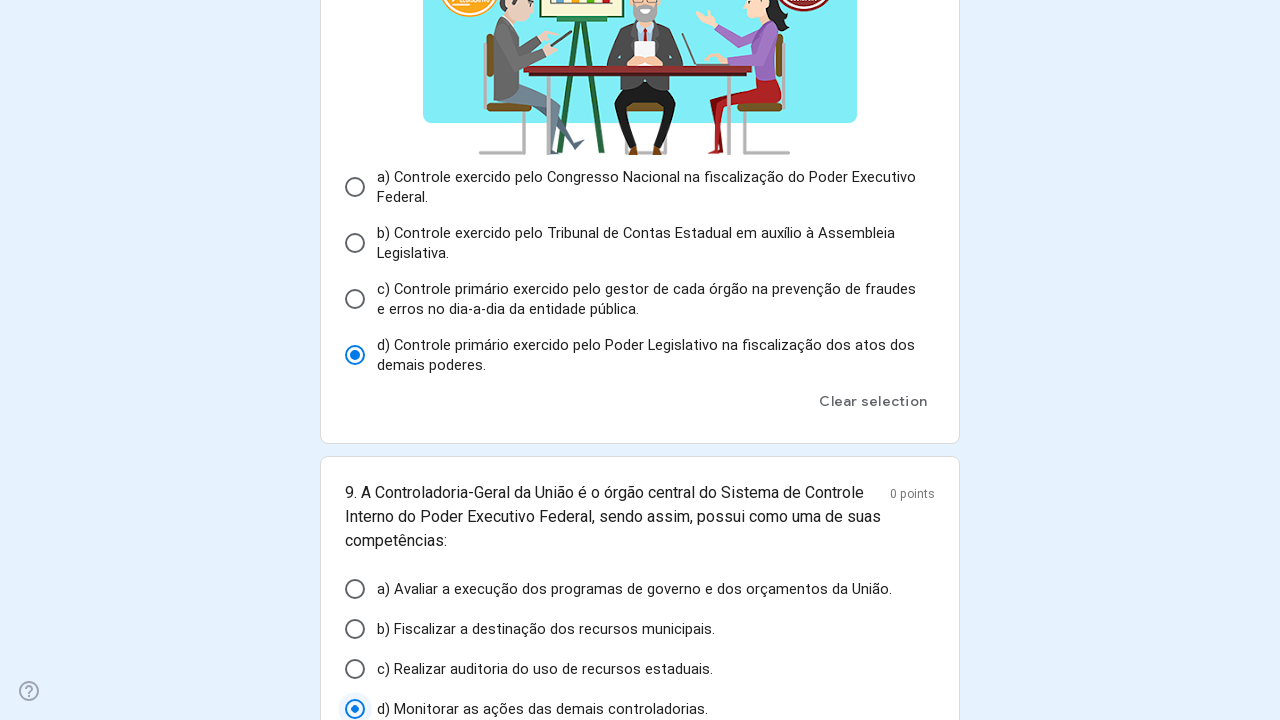

Clicked multiple choice option at index 32 (every 4th interval) at (636, 361) on .docssharedWizToggleLabeledContainer >> nth=32
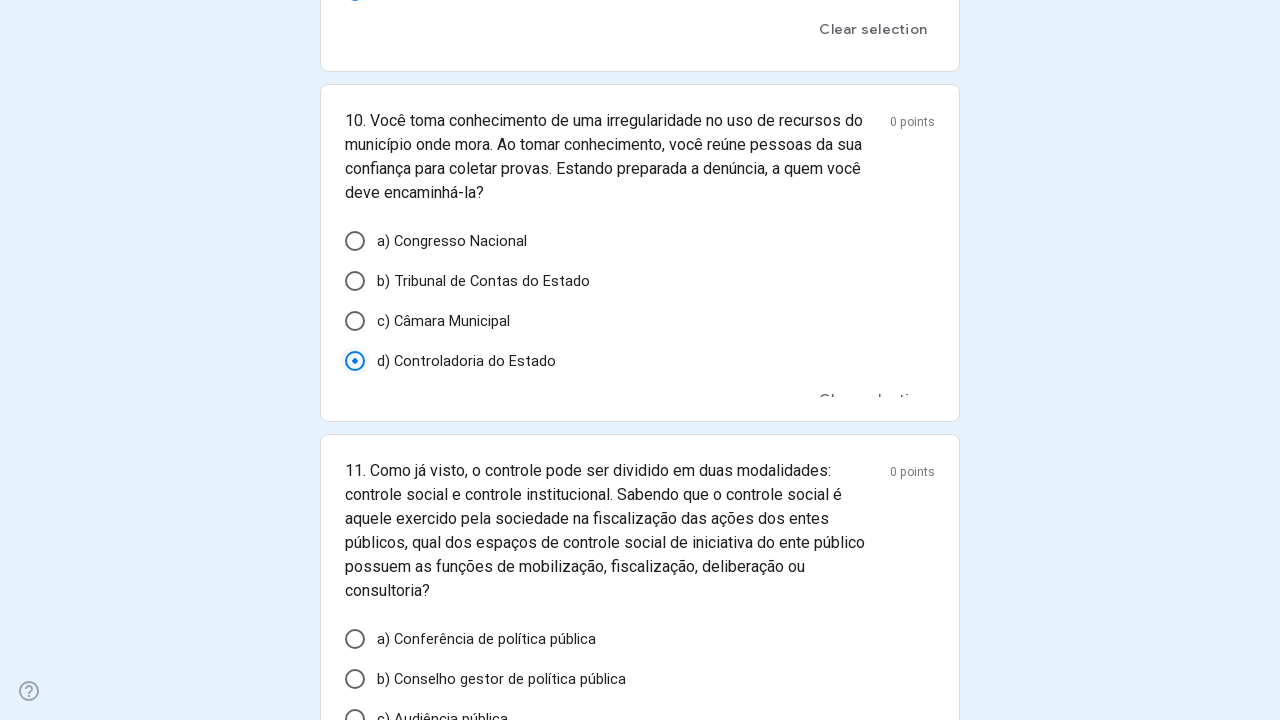

Clicked multiple choice option at index 36 (every 4th interval) at (636, 361) on .docssharedWizToggleLabeledContainer >> nth=36
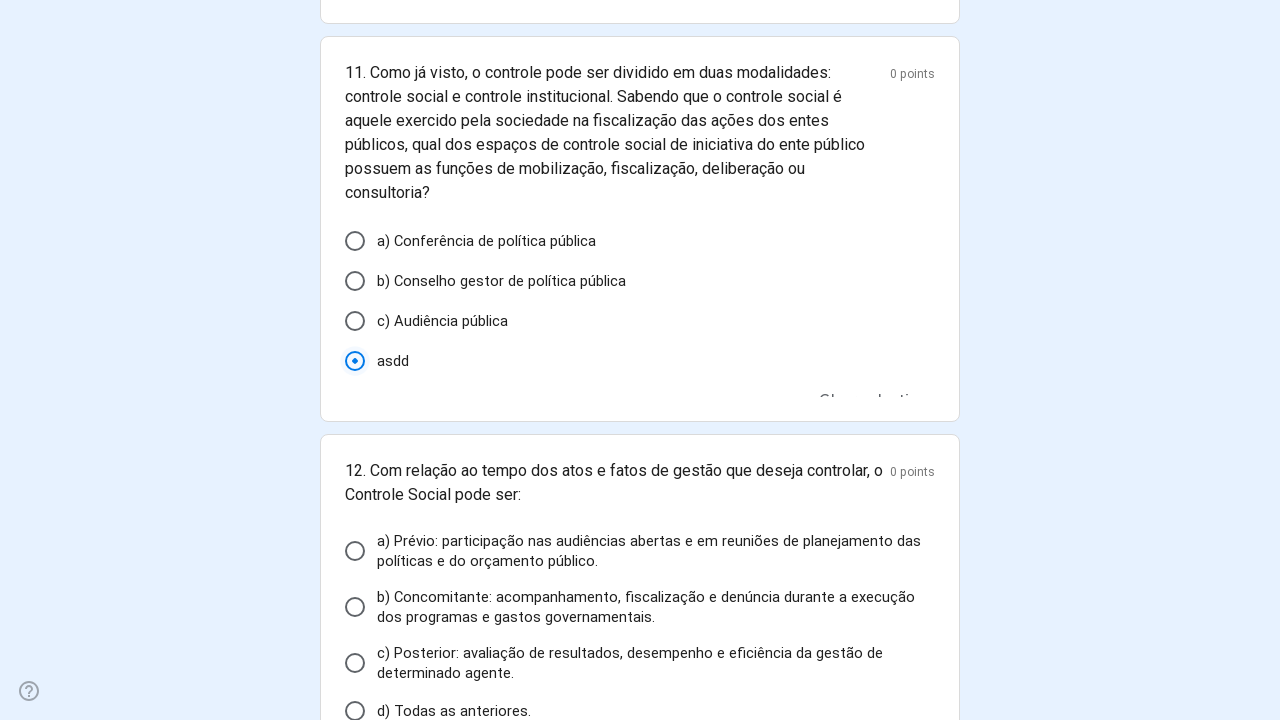

Clicked multiple choice option at index 40 (every 4th interval) at (636, 708) on .docssharedWizToggleLabeledContainer >> nth=40
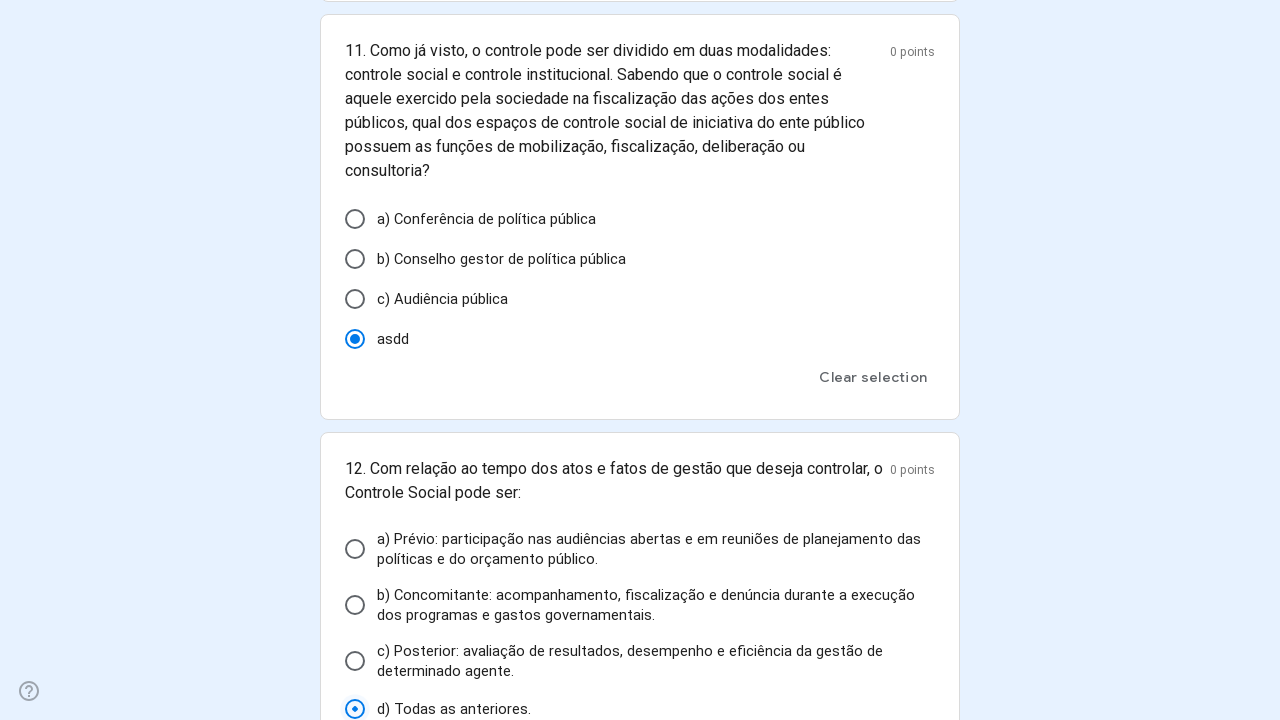

Clicked multiple choice option at index 44 (every 4th interval) at (636, 361) on .docssharedWizToggleLabeledContainer >> nth=44
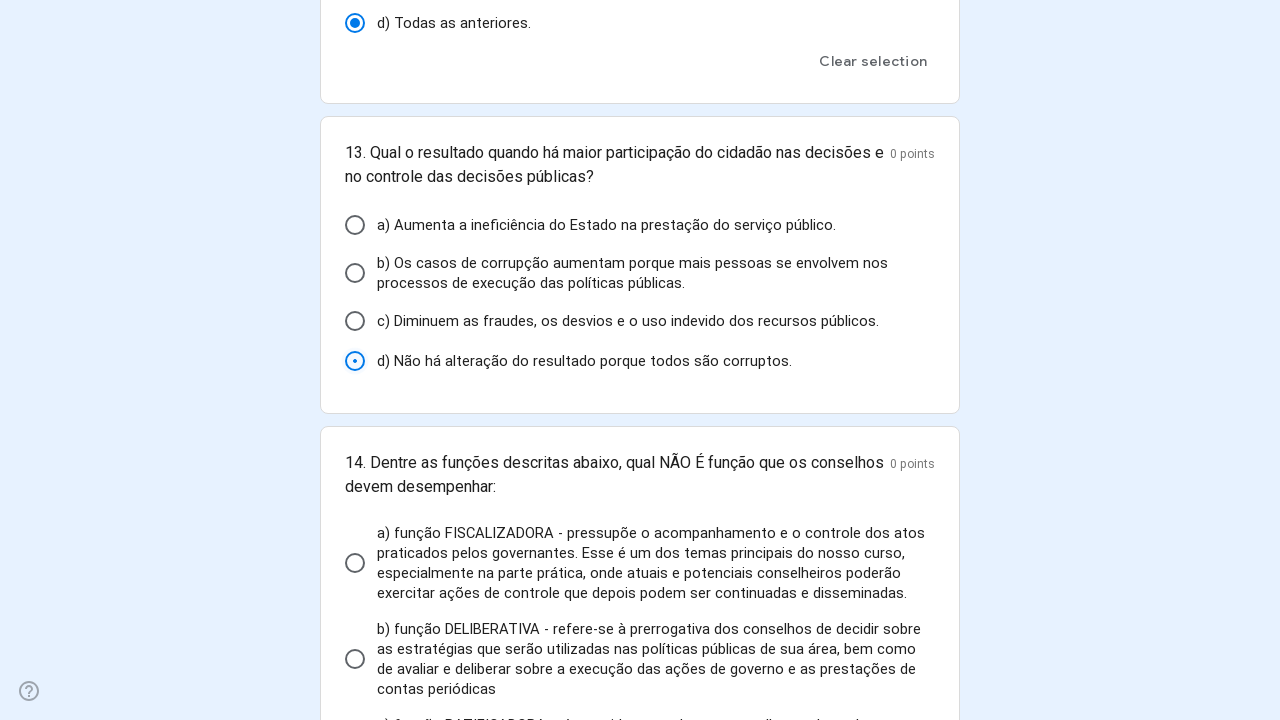

Clicked multiple choice option at index 48 (every 4th interval) at (636, 361) on .docssharedWizToggleLabeledContainer >> nth=48
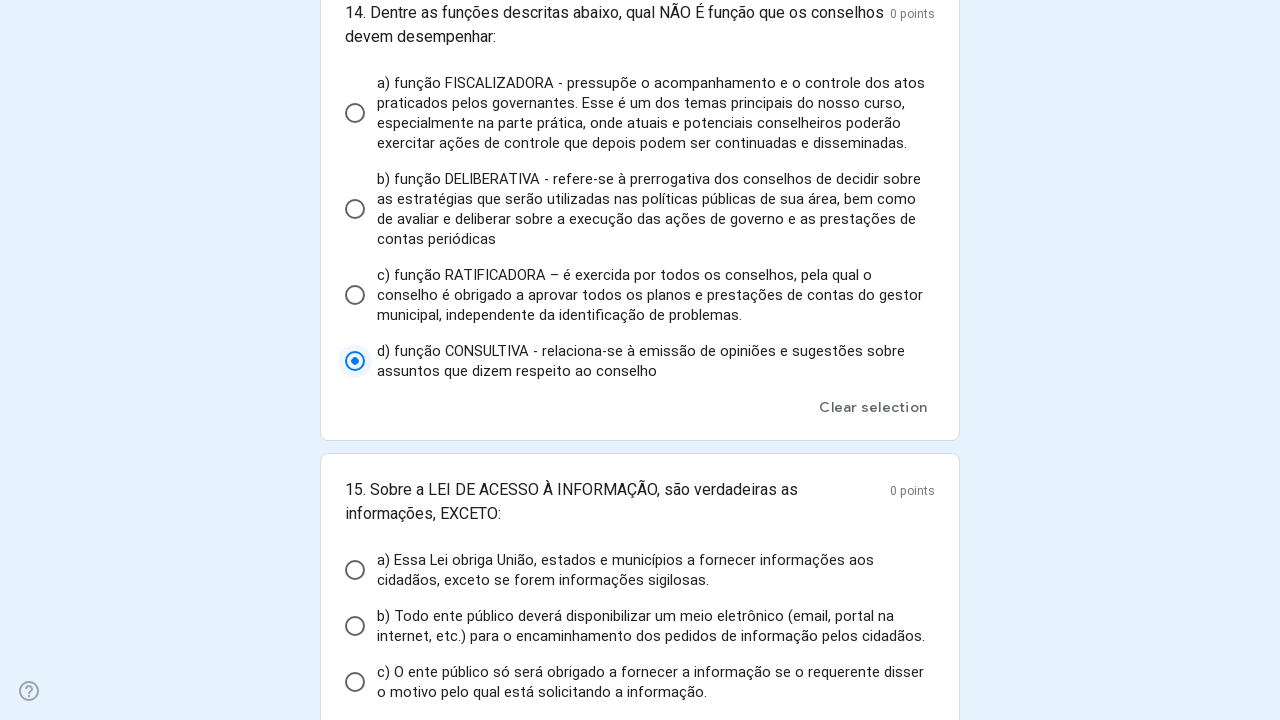

Clicked multiple choice option at index 52 (every 4th interval) at (636, 461) on .docssharedWizToggleLabeledContainer >> nth=52
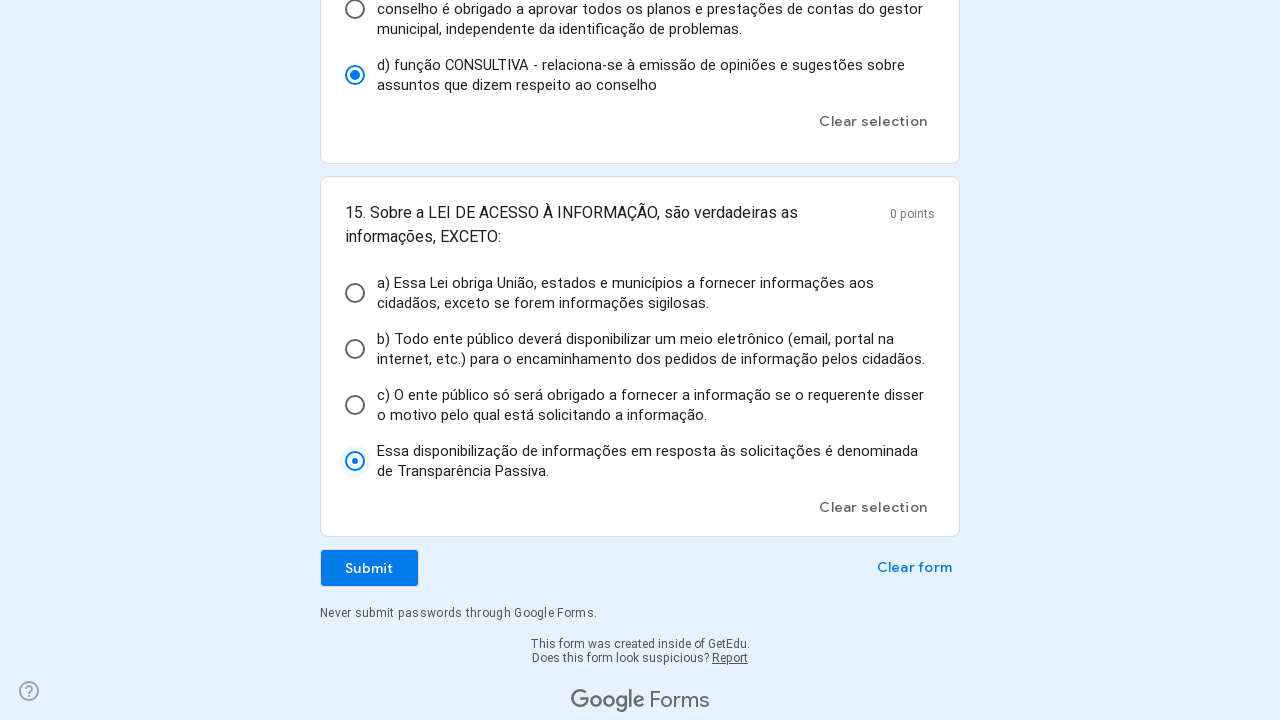

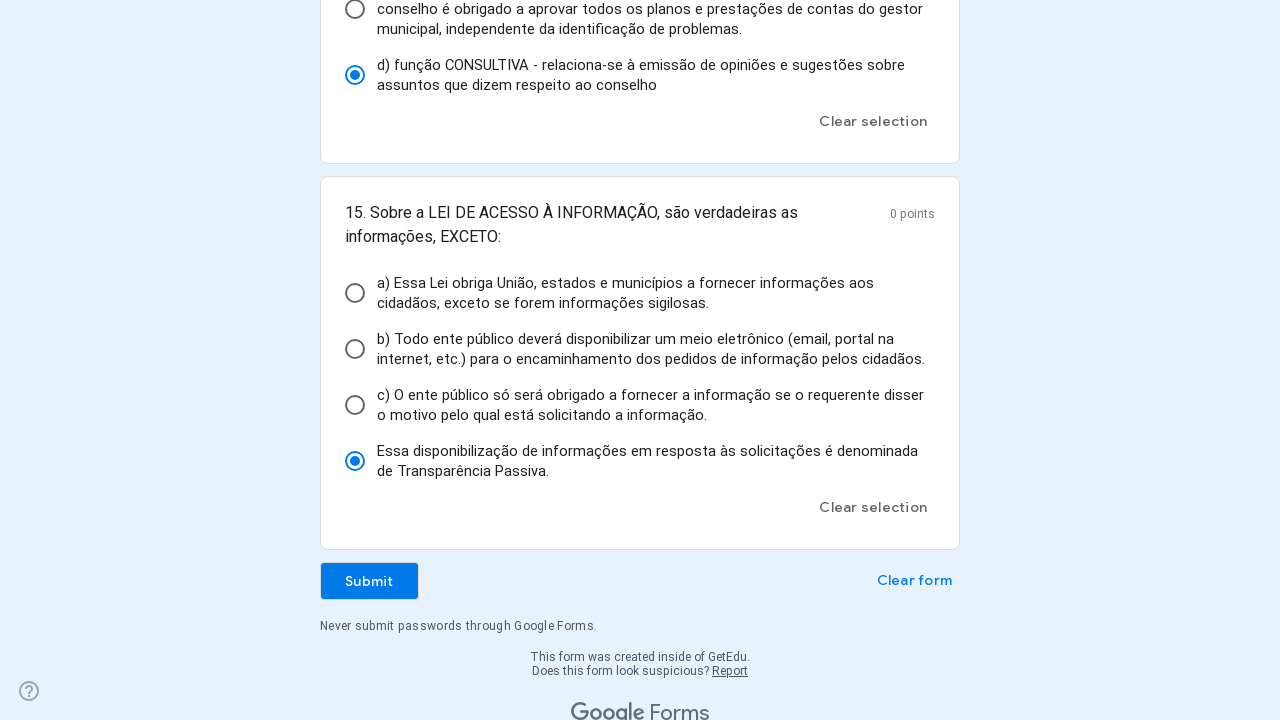